Tests double-click functionality on W3Schools by switching to an iframe, entering text in a field, and performing a double-click action on a button to copy text

Starting URL: https://www.w3schools.com/tags/tryit.asp?filename=tryhtml5_ev_ondblclick3

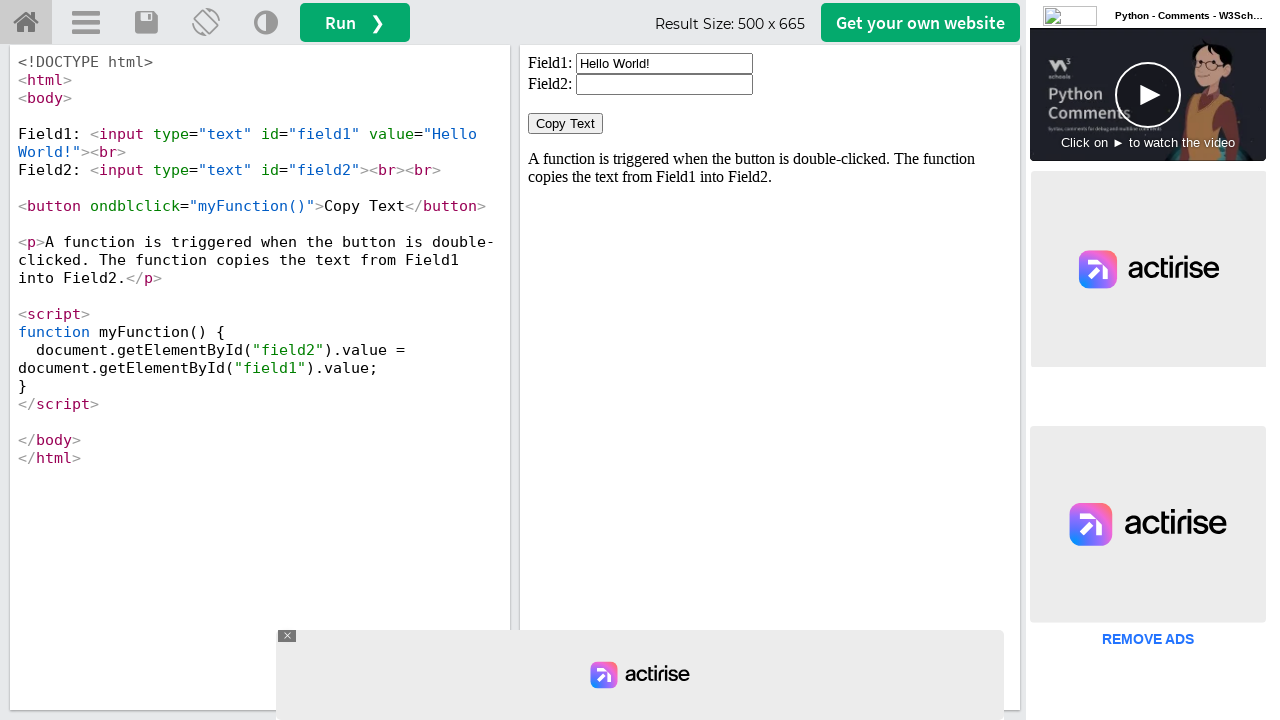

Located iframe with ID 'iframeResult'
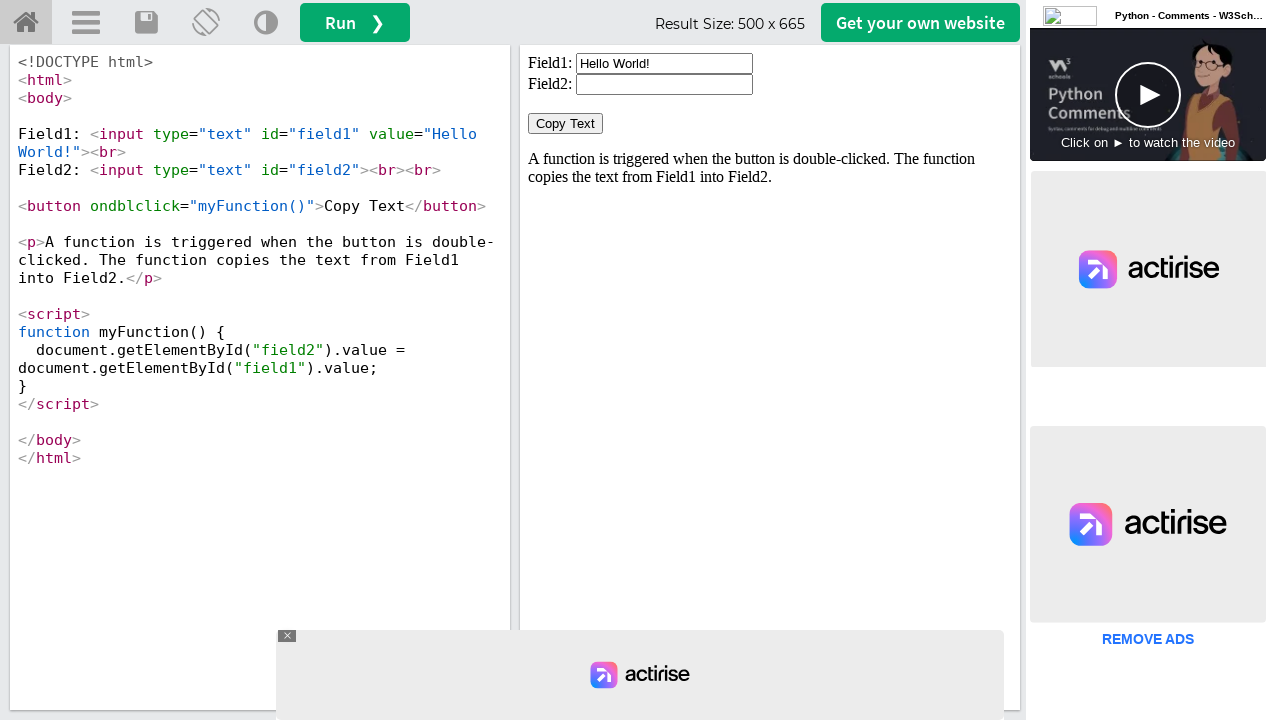

Cleared the text field with ID 'field1' on #iframeResult >> internal:control=enter-frame >> #field1
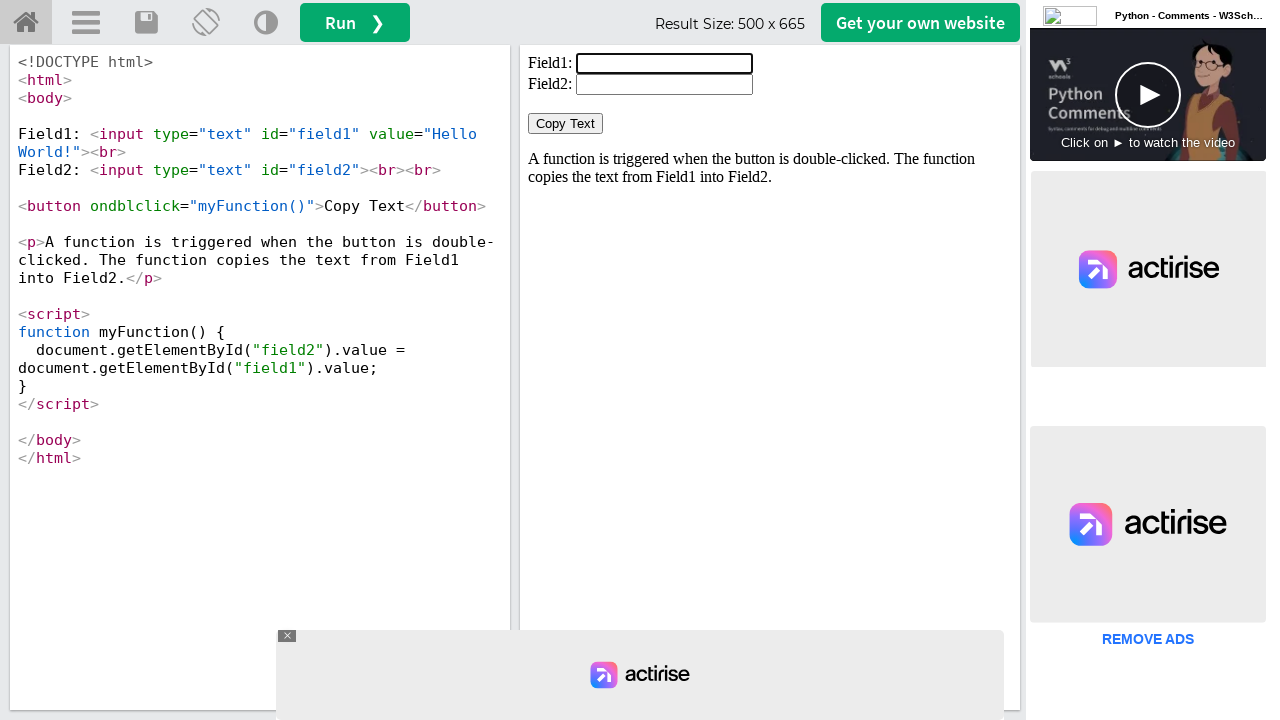

Filled field1 with 'Welcome to Selenium' on #iframeResult >> internal:control=enter-frame >> #field1
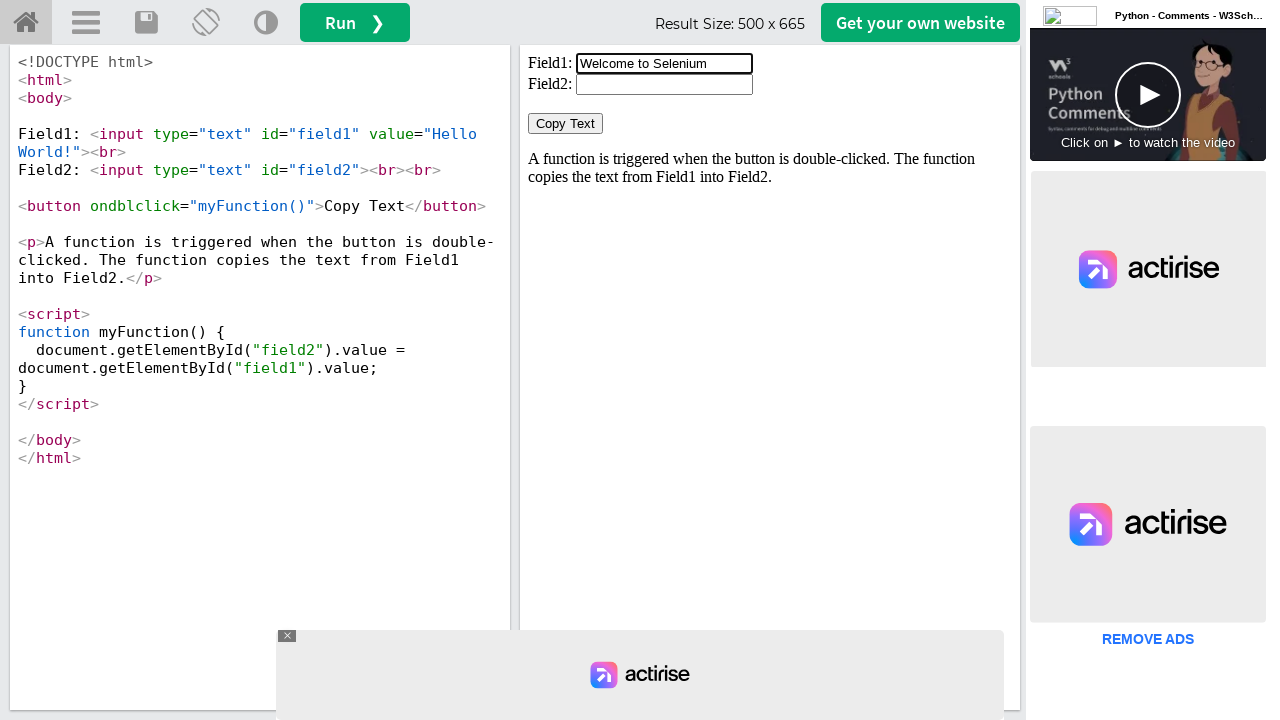

Double-clicked the 'Copy Text' button to copy text at (566, 124) on #iframeResult >> internal:control=enter-frame >> xpath=//button[normalize-space(
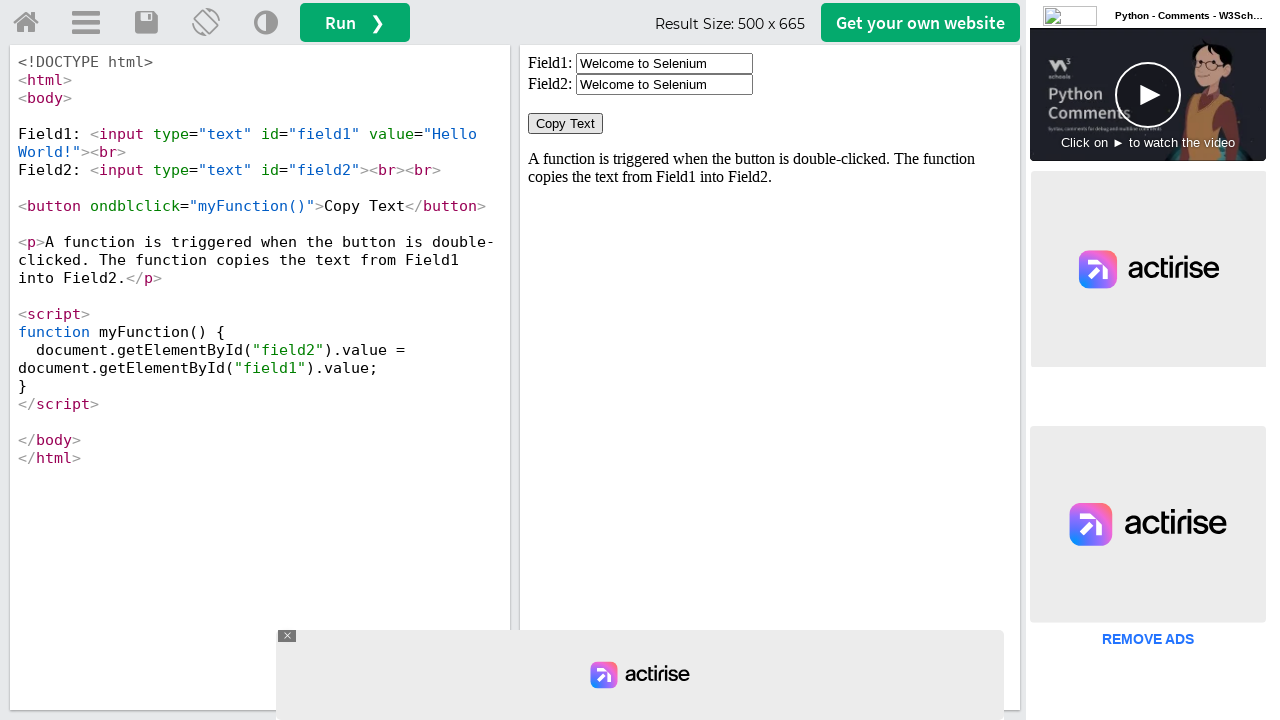

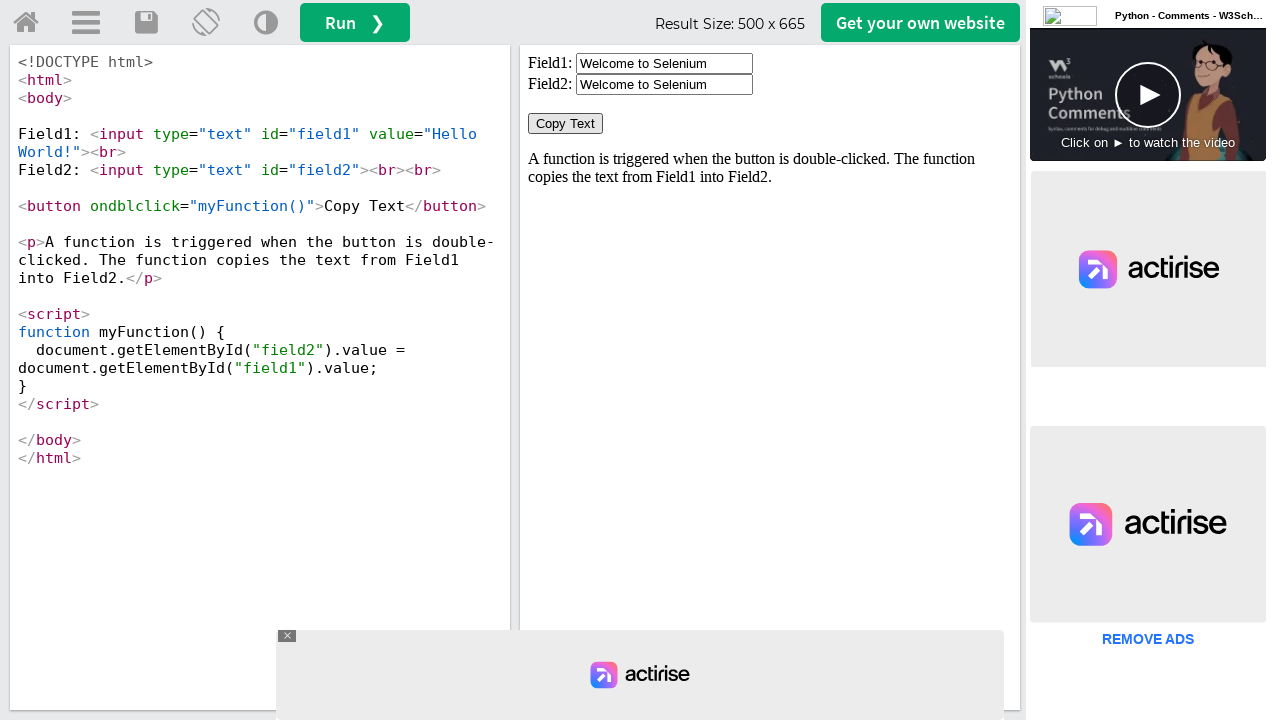